Tests multi-tab handling by finding links in a table section, opening each link in a new tab using Ctrl+Enter, and then switching through all opened tabs.

Starting URL: https://rahulshettyacademy.com/AutomationPractice/

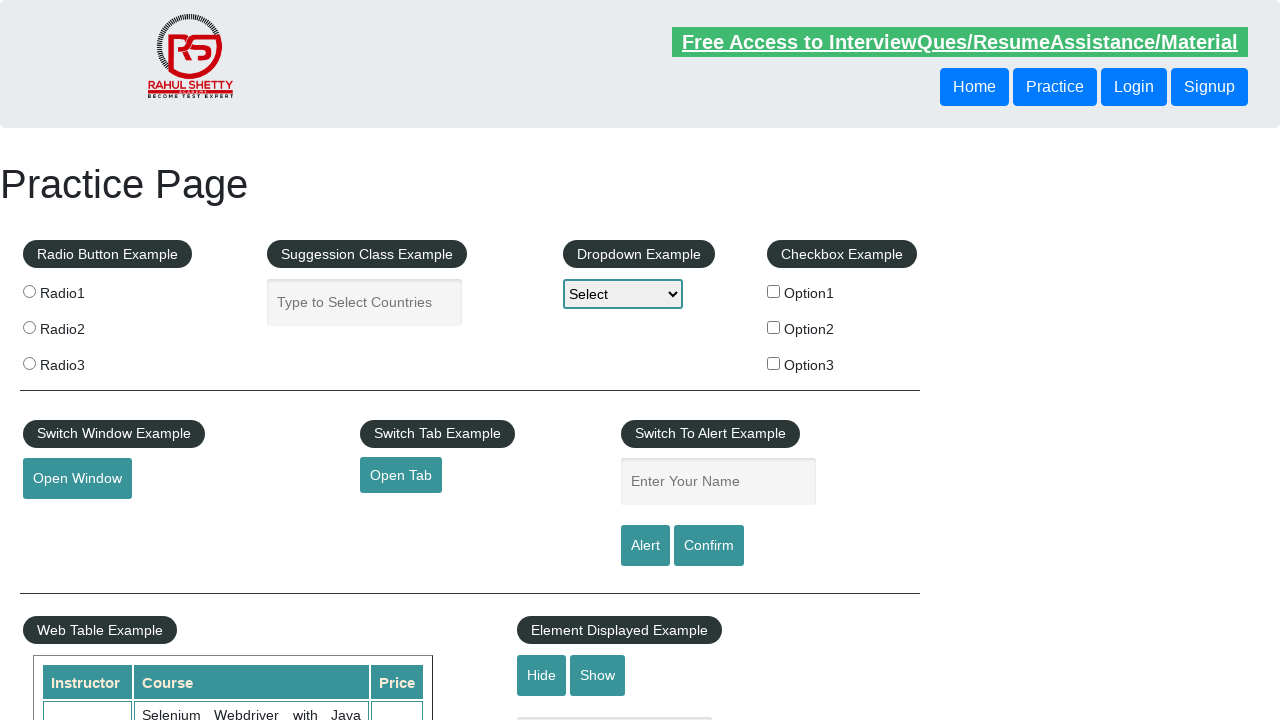

Waited for table links container to load
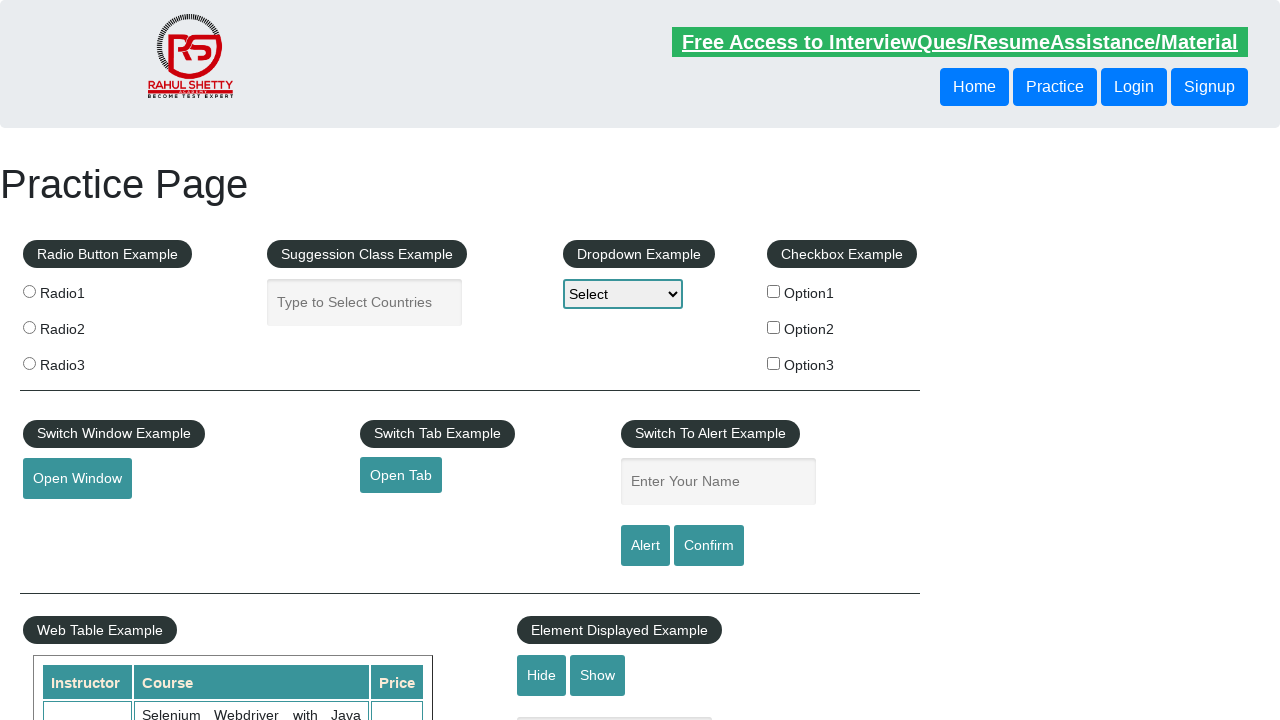

Located the links container in the table
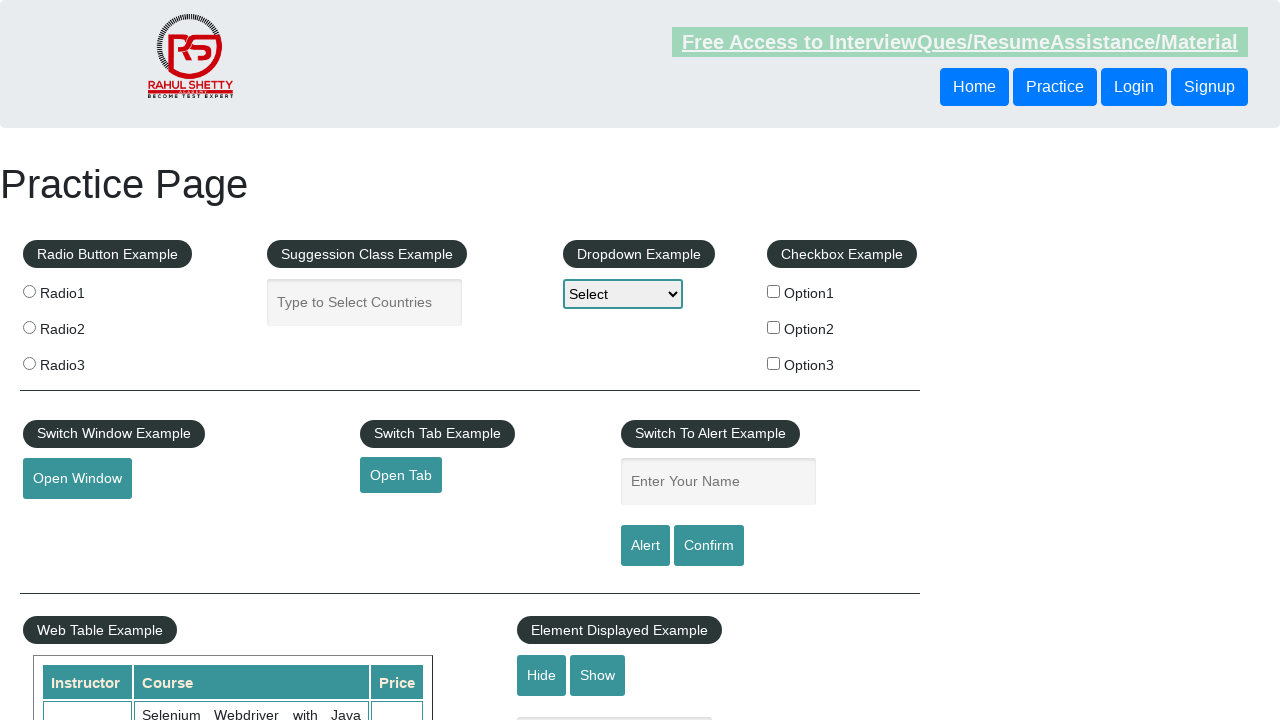

Located all links within the container
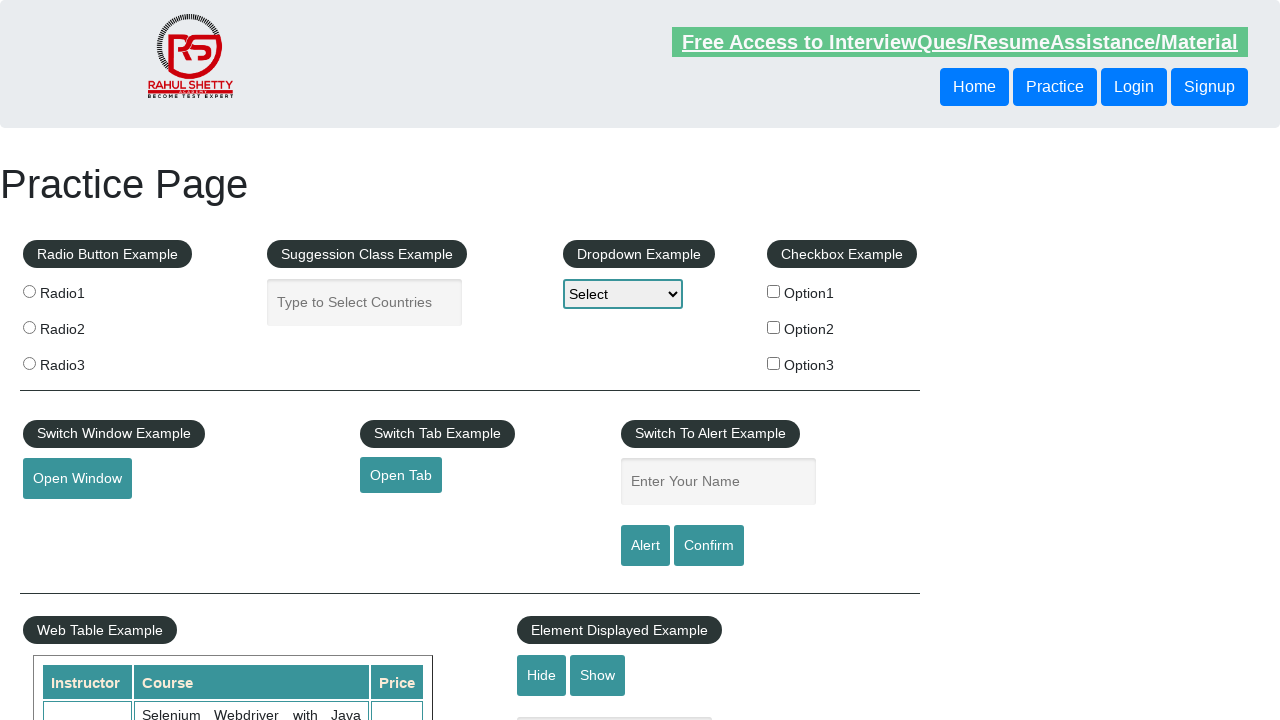

Found 5 links in the table
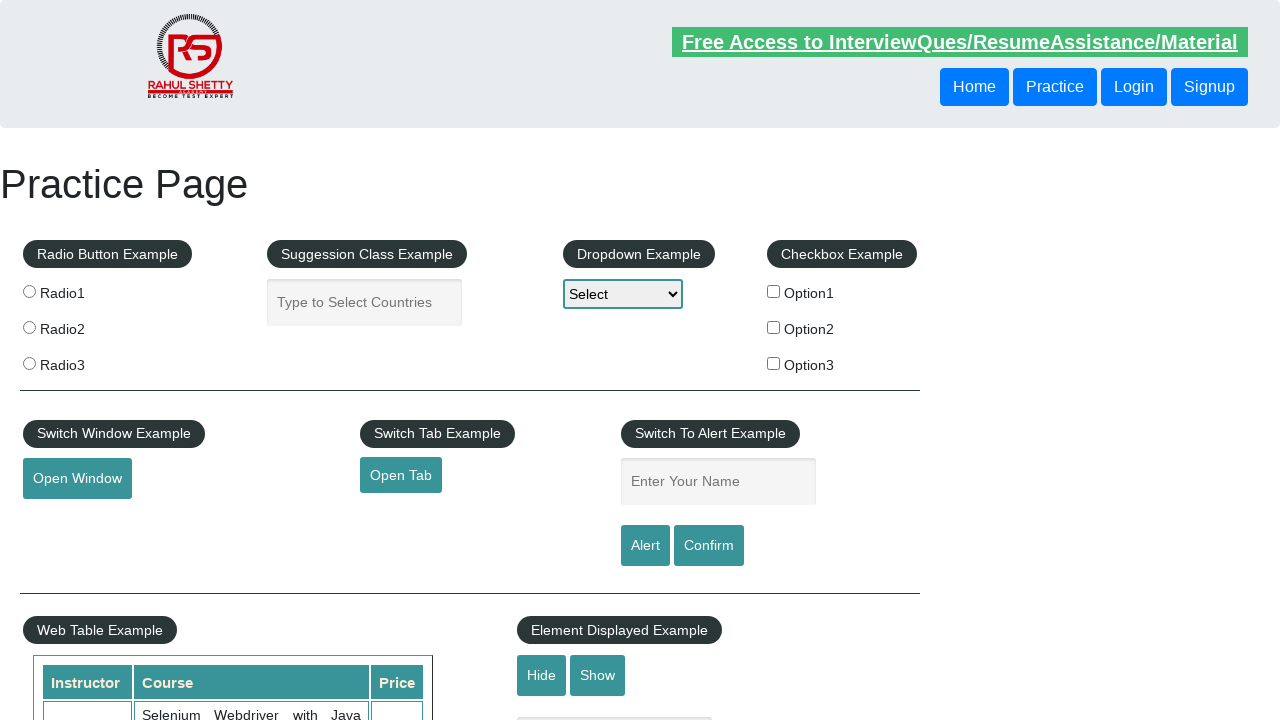

Opened link 1 in a new tab using Ctrl+Click at (68, 520) on xpath=//table/tbody/tr/td[1]/ul >> a >> nth=1
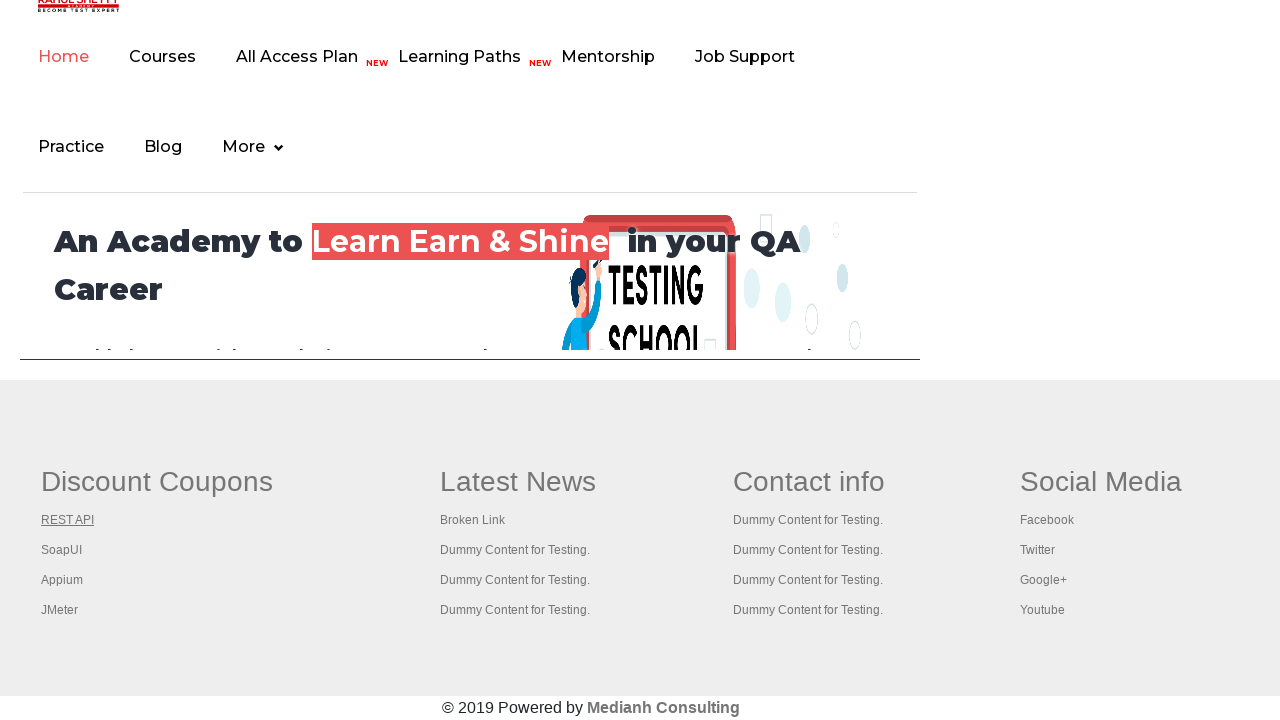

Opened link 2 in a new tab using Ctrl+Click at (62, 550) on xpath=//table/tbody/tr/td[1]/ul >> a >> nth=2
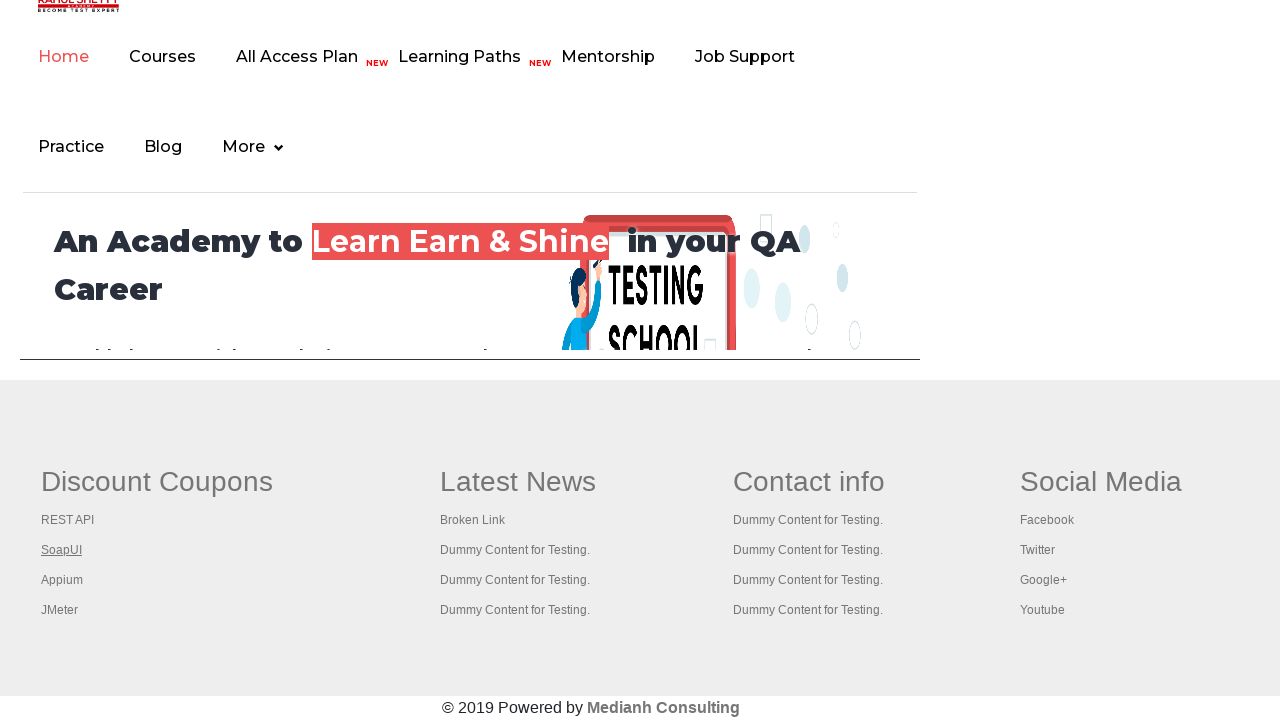

Opened link 3 in a new tab using Ctrl+Click at (62, 580) on xpath=//table/tbody/tr/td[1]/ul >> a >> nth=3
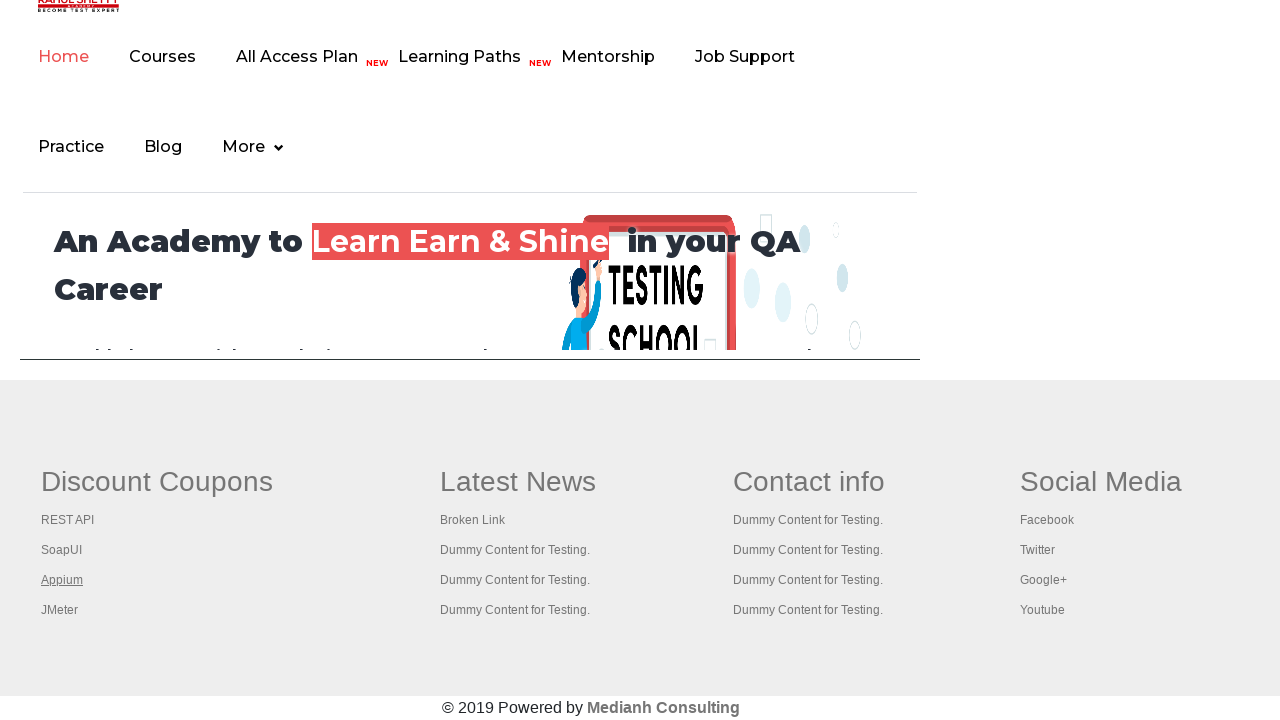

Opened link 4 in a new tab using Ctrl+Click at (60, 610) on xpath=//table/tbody/tr/td[1]/ul >> a >> nth=4
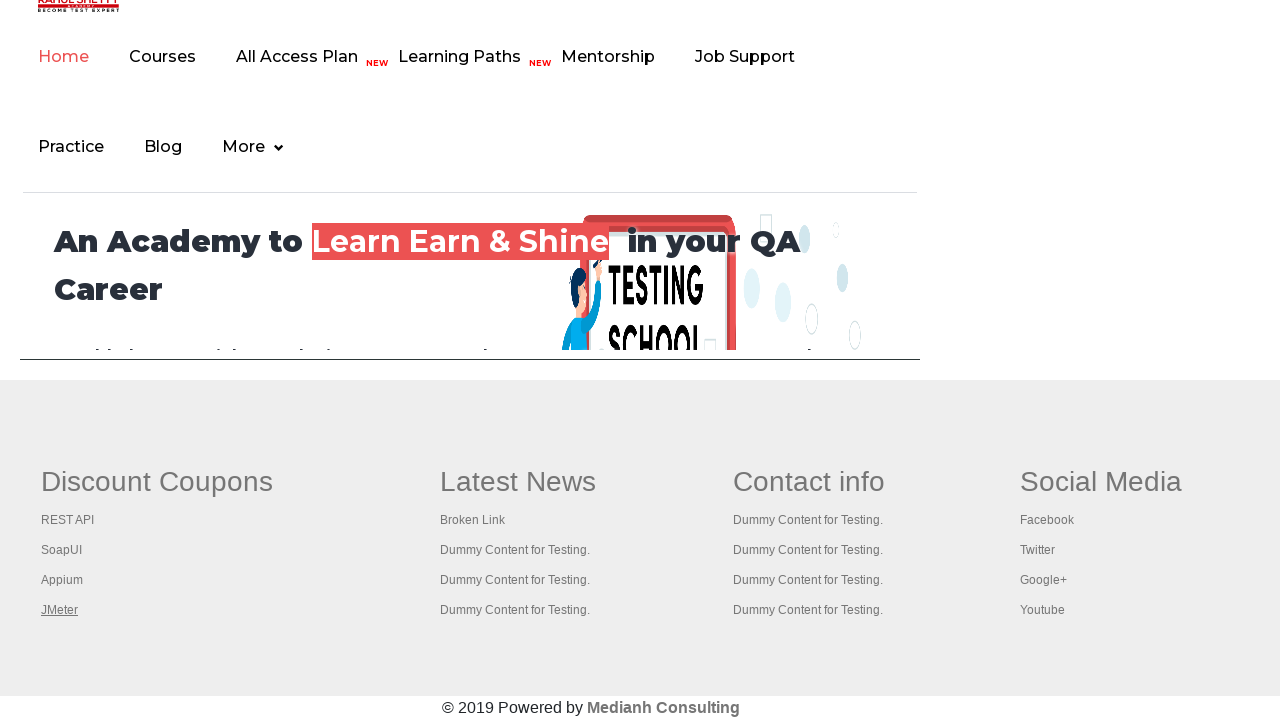

Waited for all tabs to open
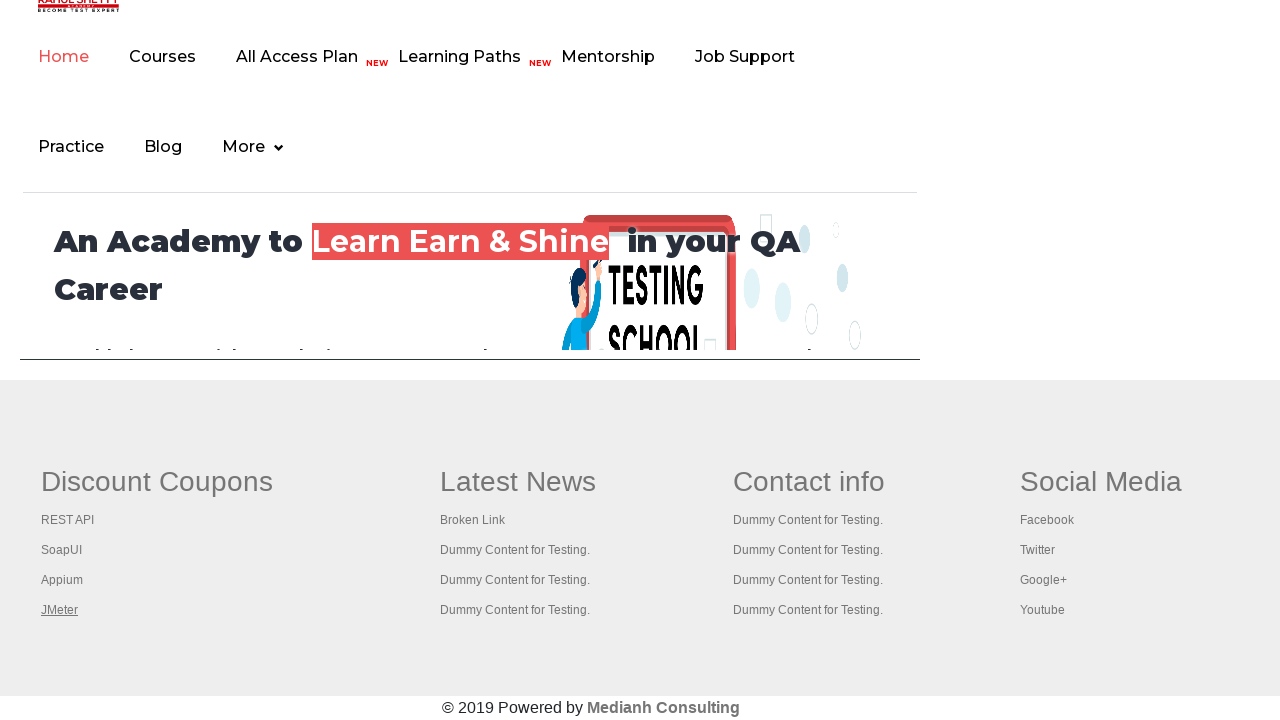

Retrieved all 5 open tabs from context
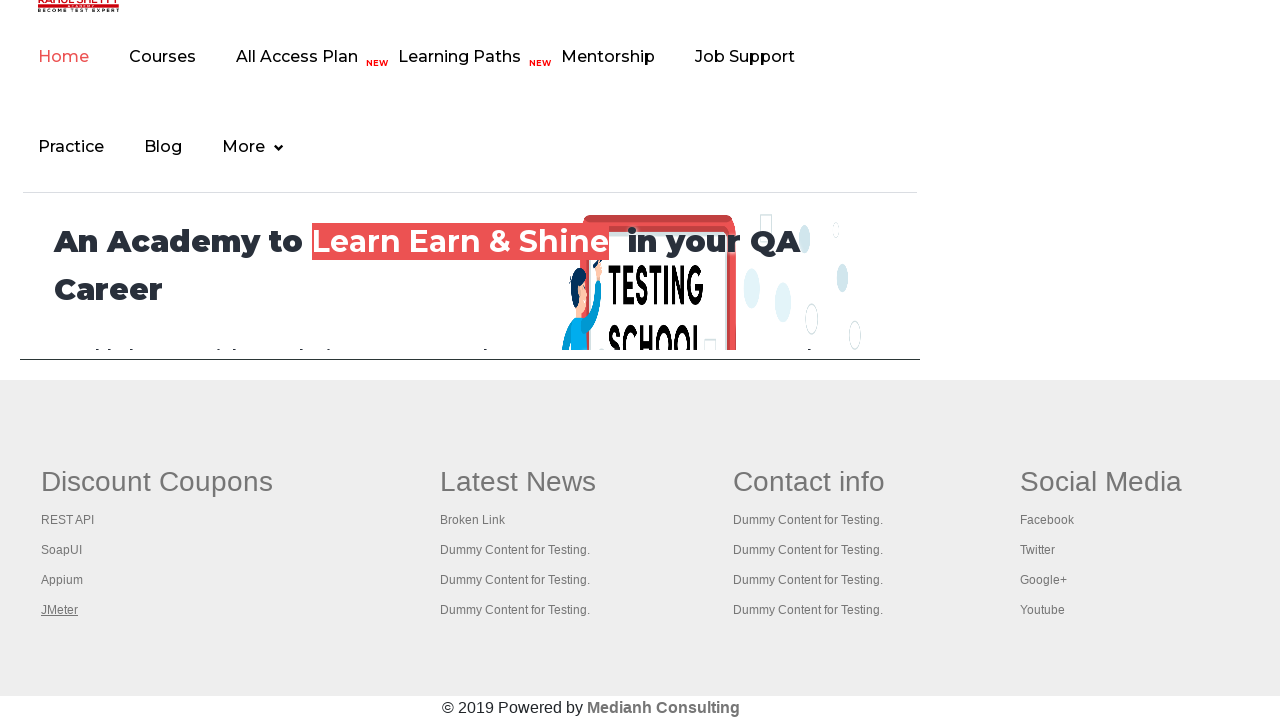

Brought tab to front
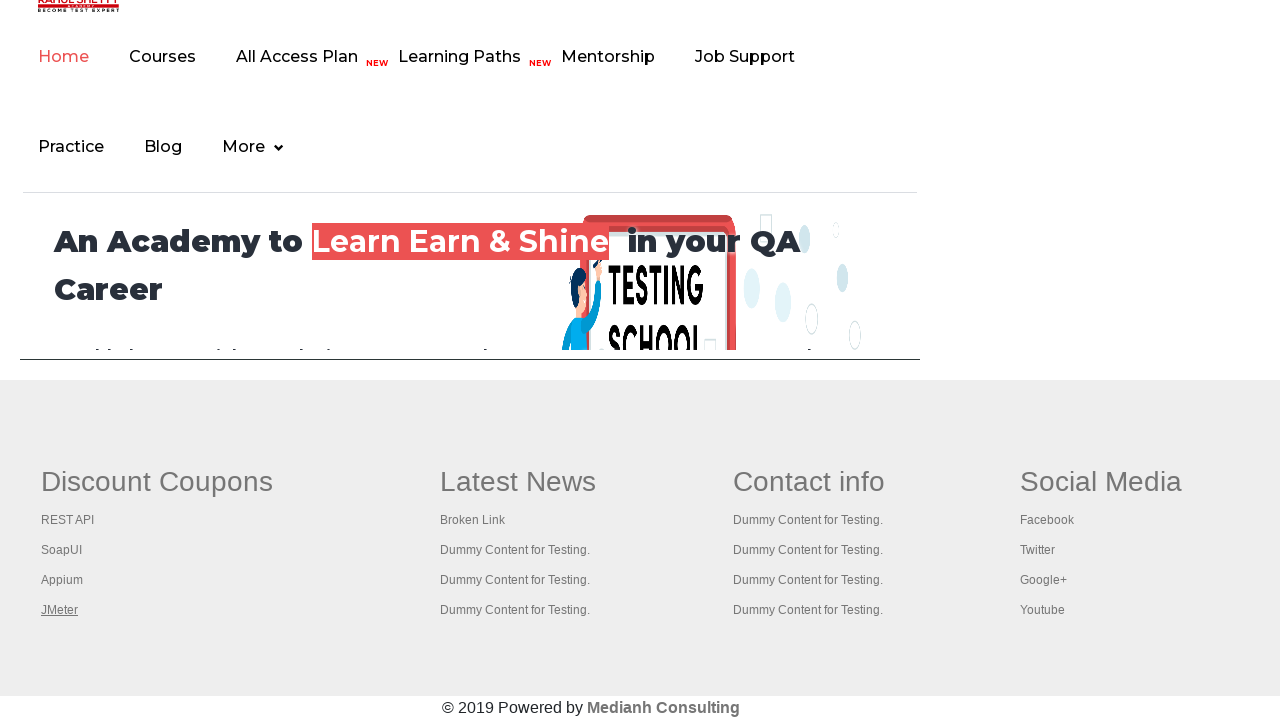

Waited for tab to finish loading (domcontentloaded)
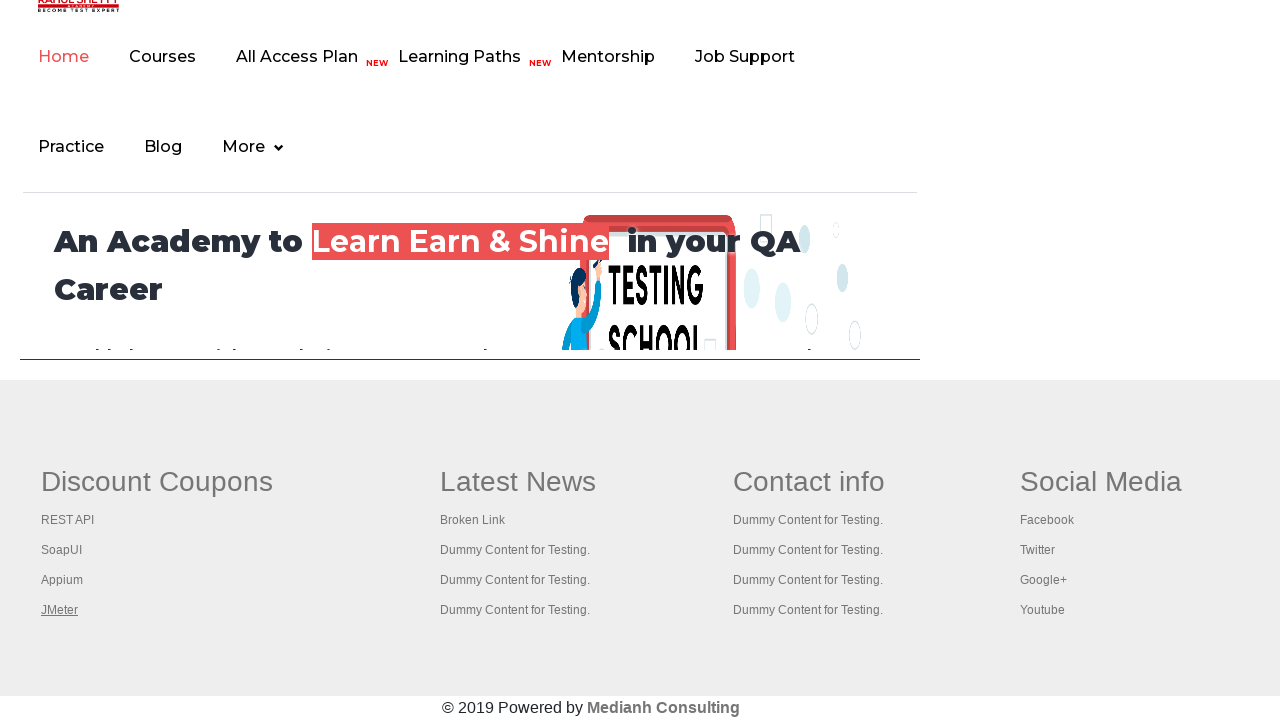

Brought tab to front
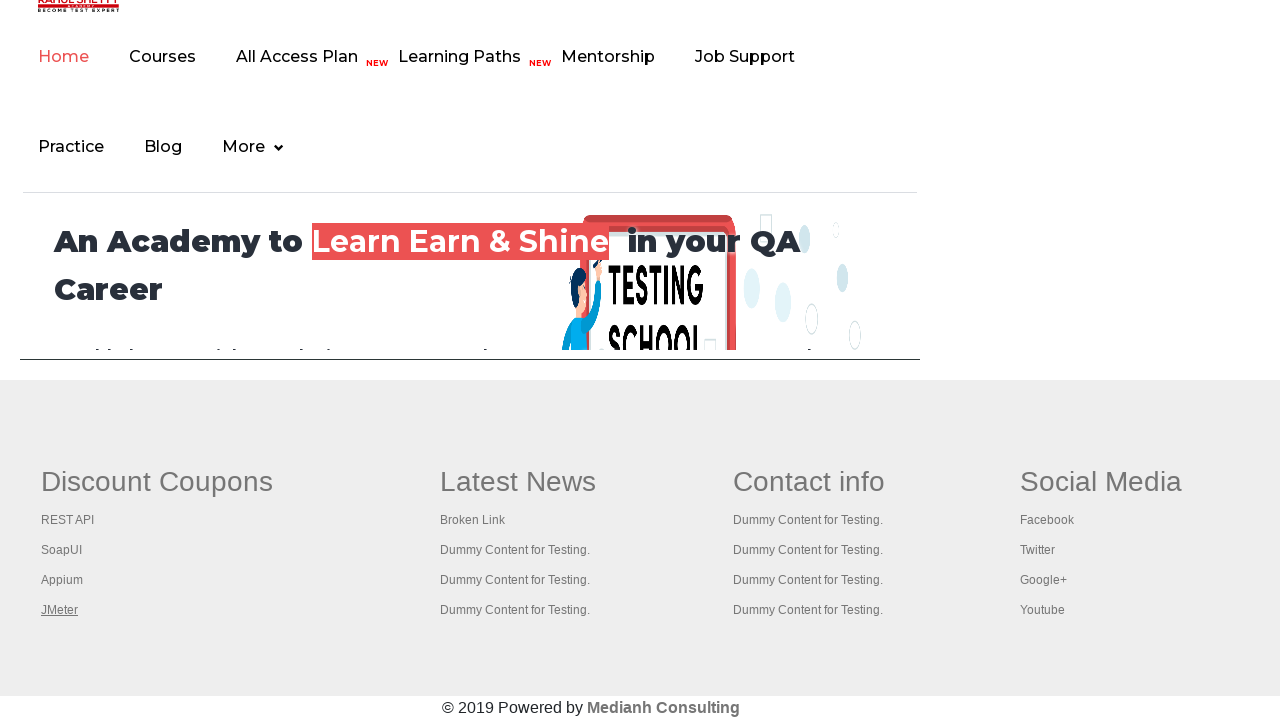

Waited for tab to finish loading (domcontentloaded)
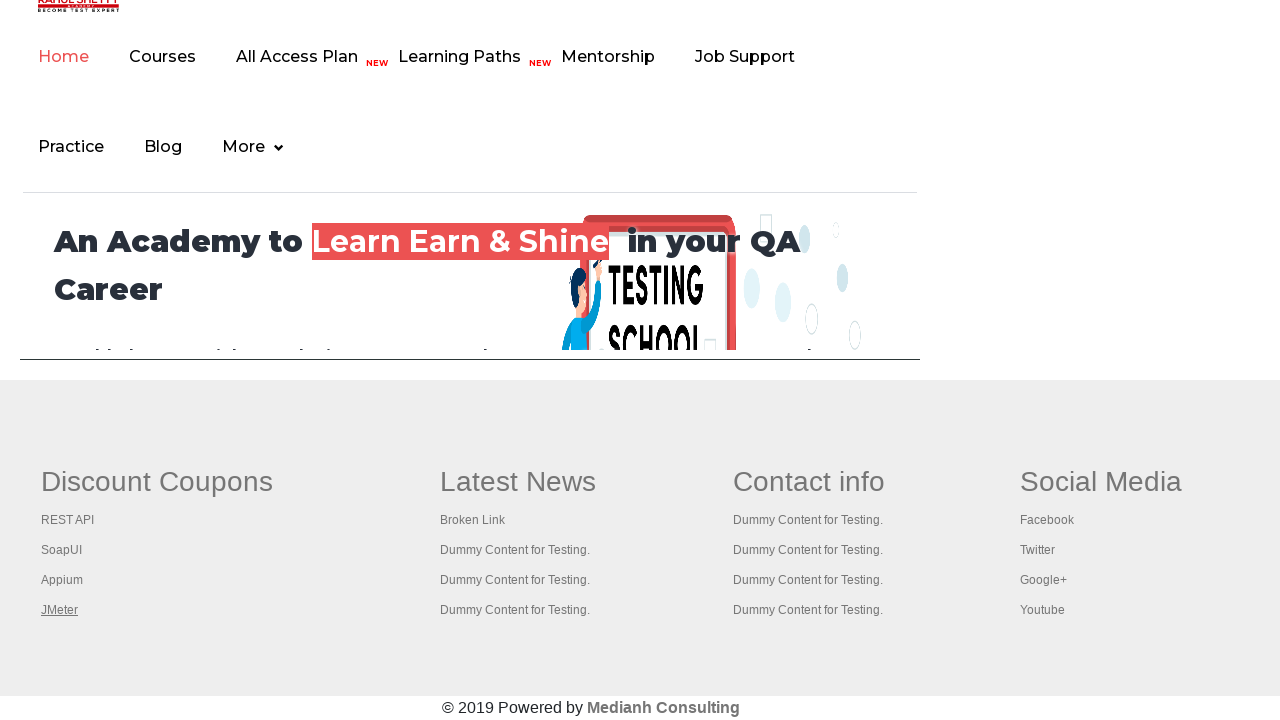

Brought tab to front
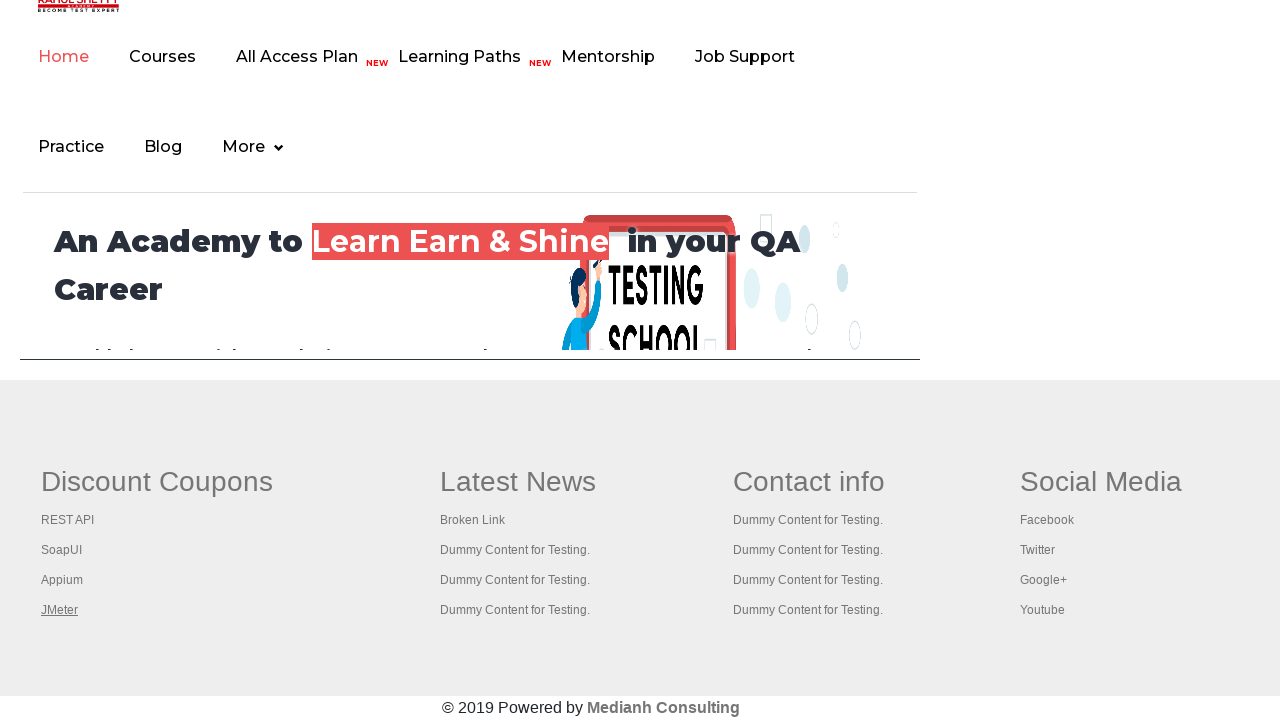

Waited for tab to finish loading (domcontentloaded)
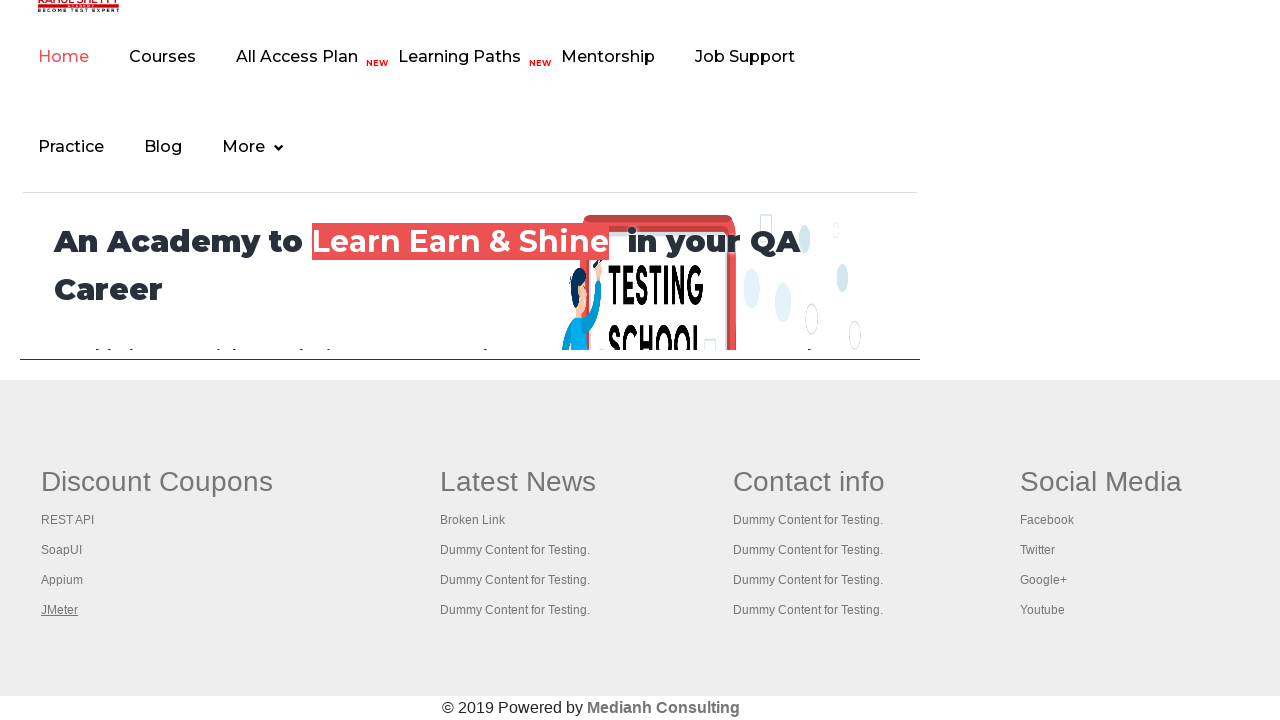

Brought tab to front
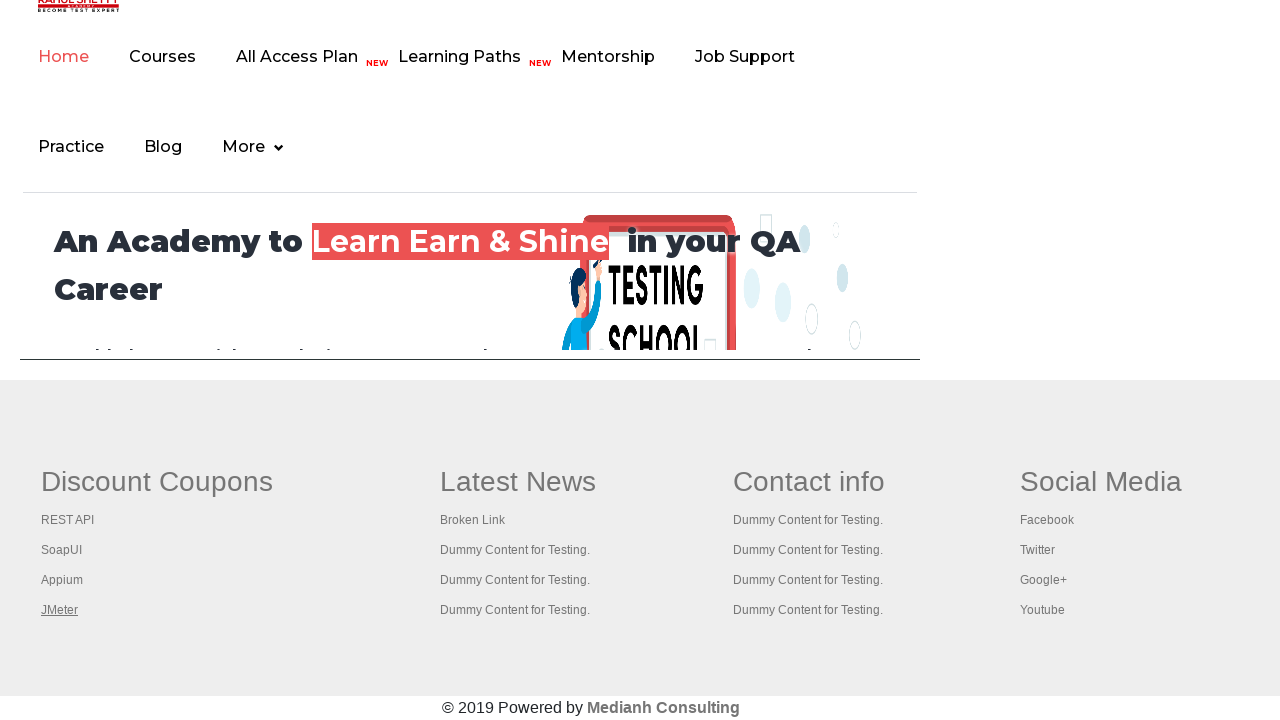

Waited for tab to finish loading (domcontentloaded)
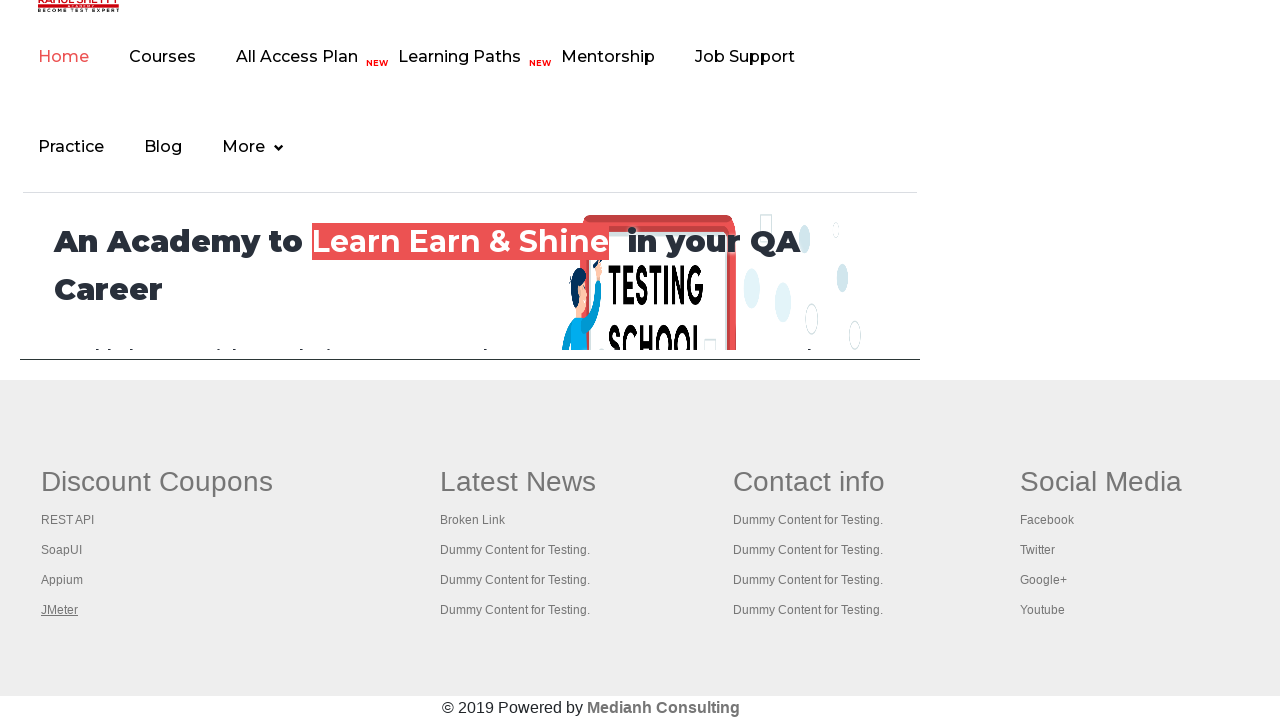

Brought tab to front
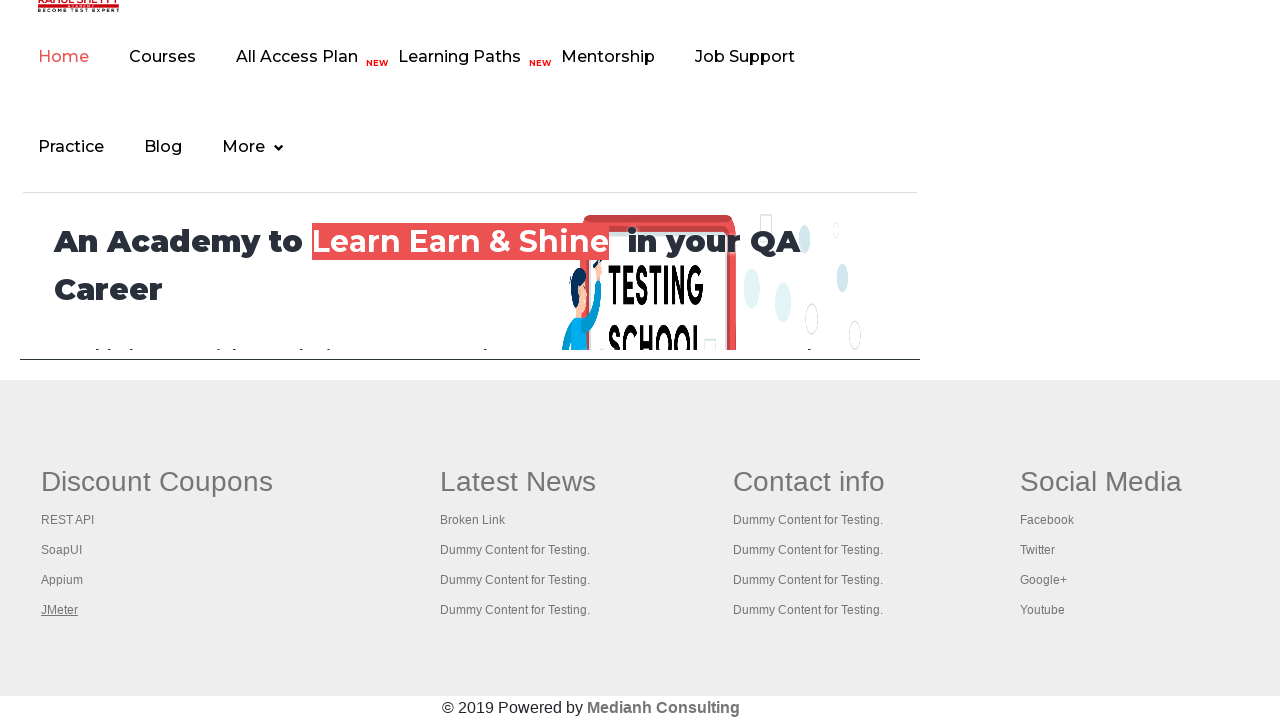

Waited for tab to finish loading (domcontentloaded)
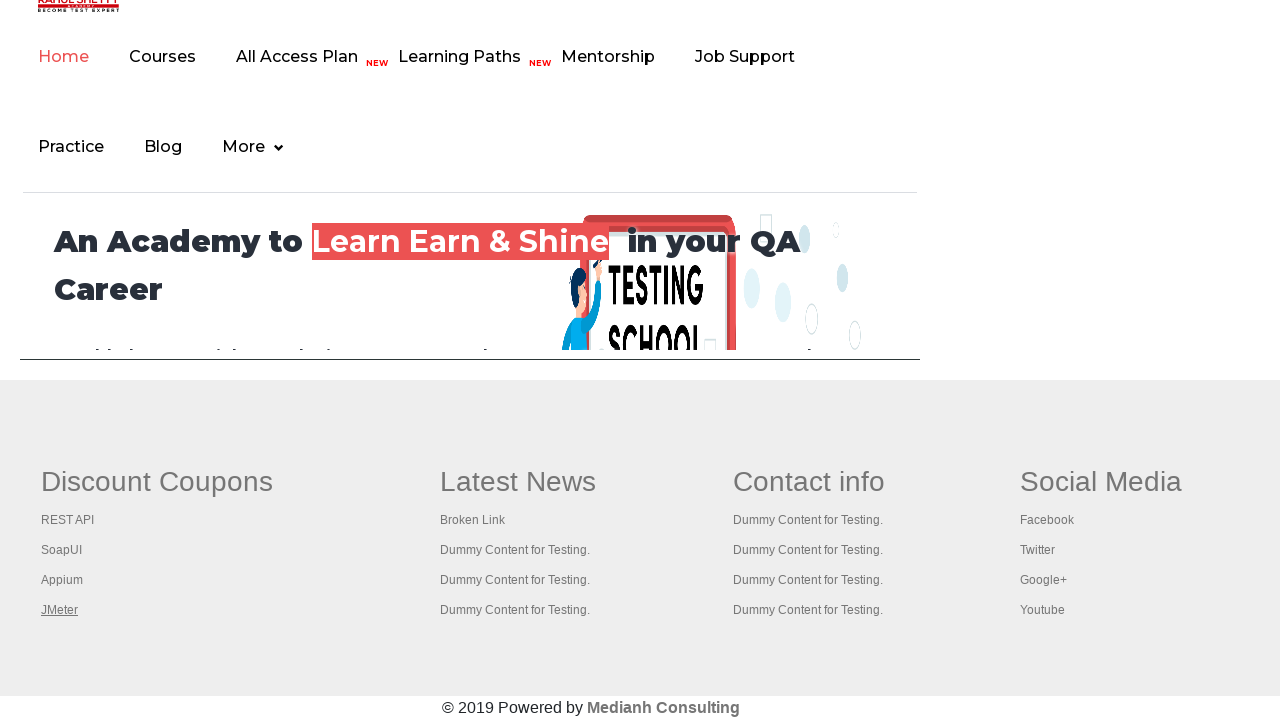

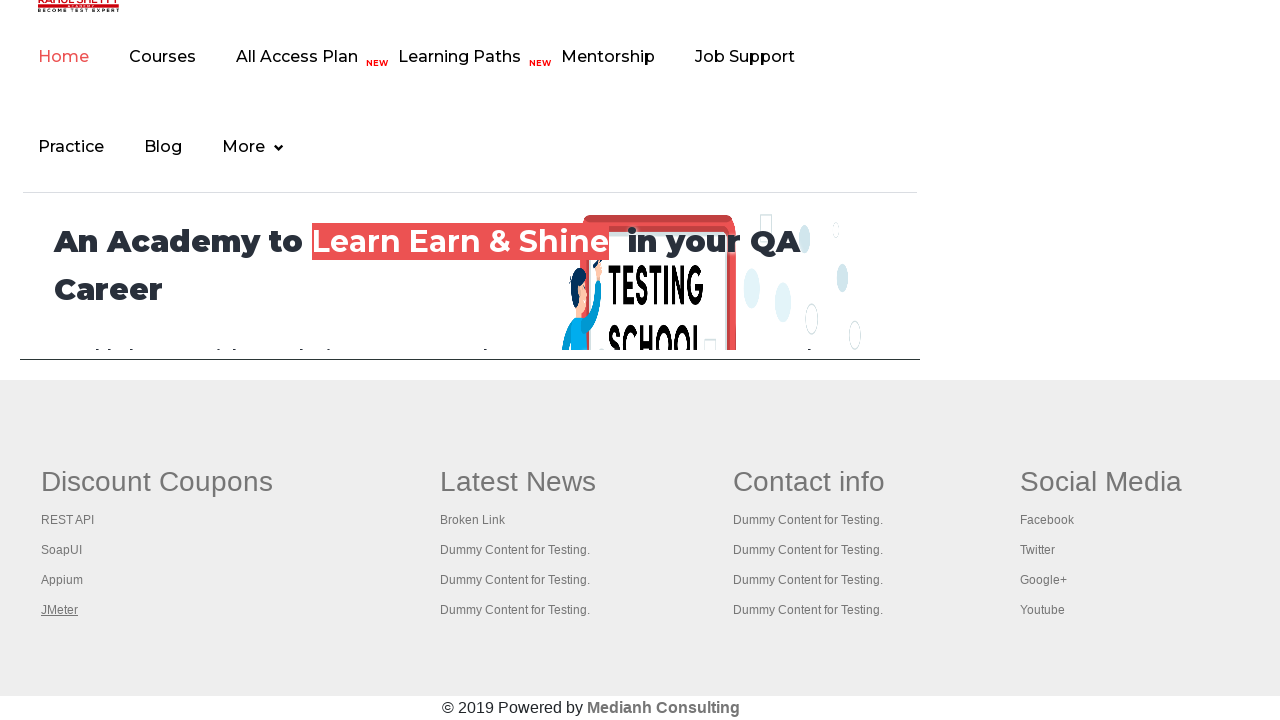